Navigates to Hepsiburada website to verify the page loads successfully

Starting URL: https://hepsiburada.com

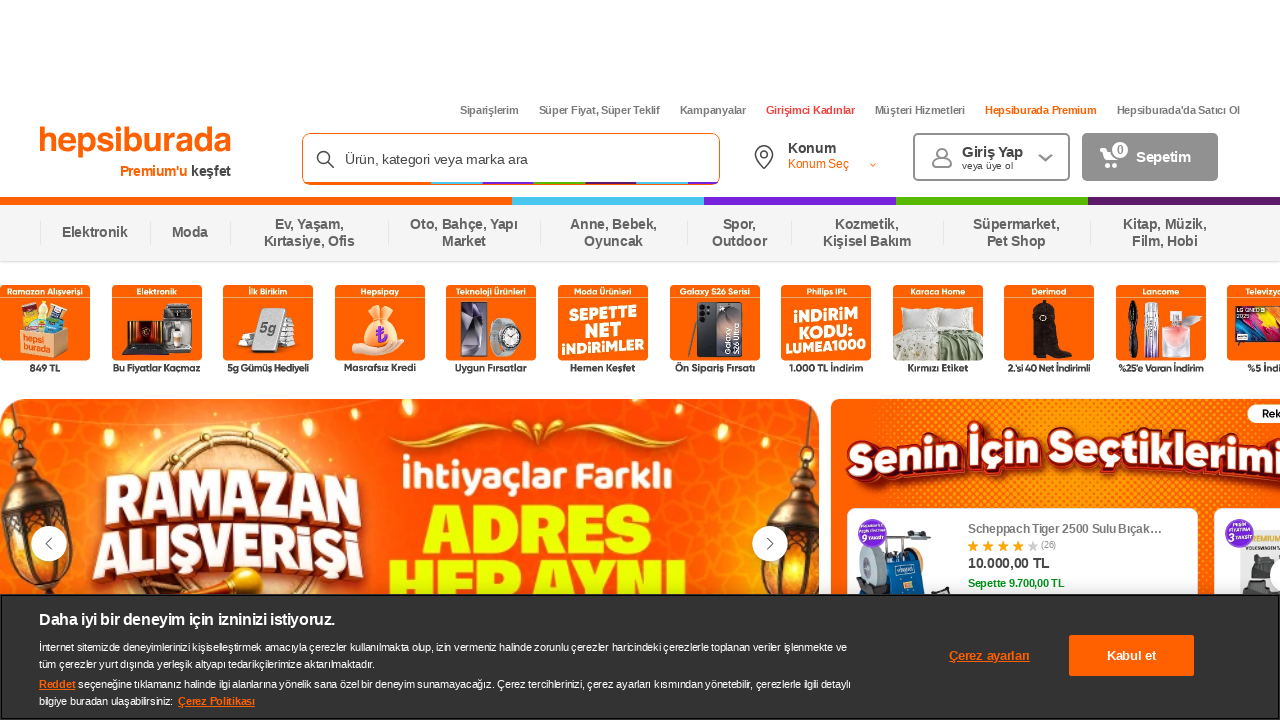

Waited for Hepsiburada page to load with networkidle state
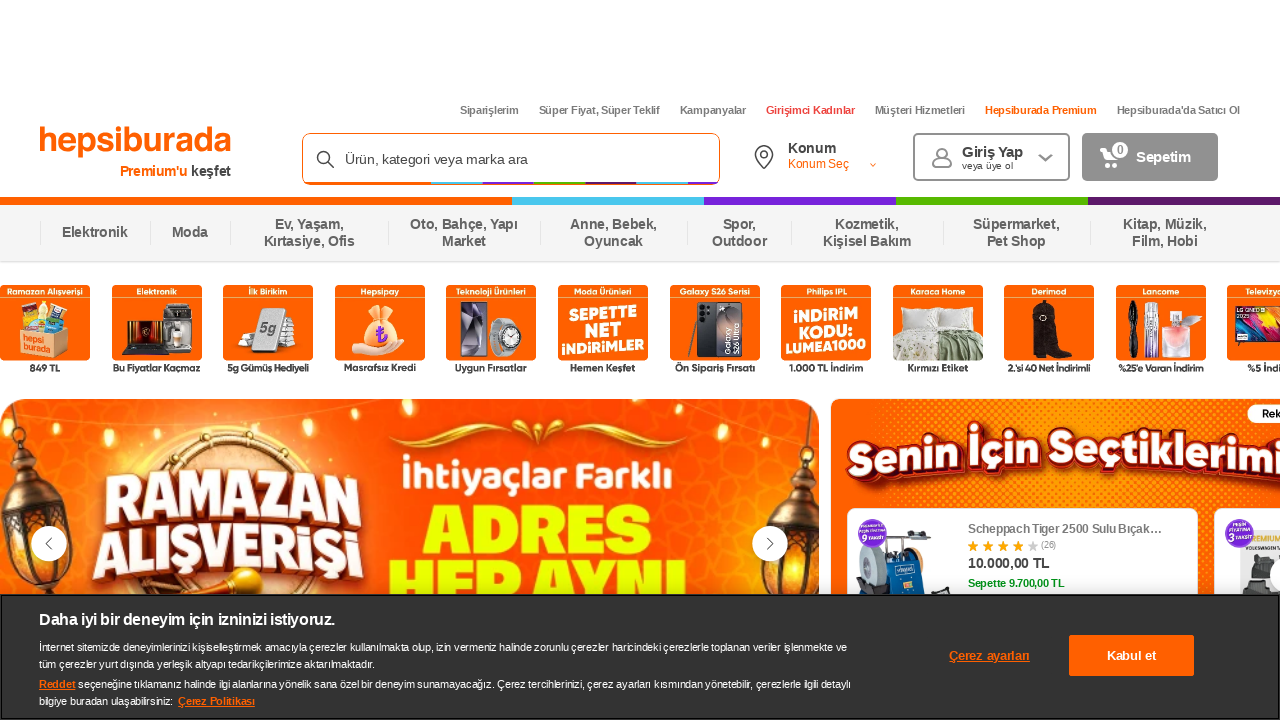

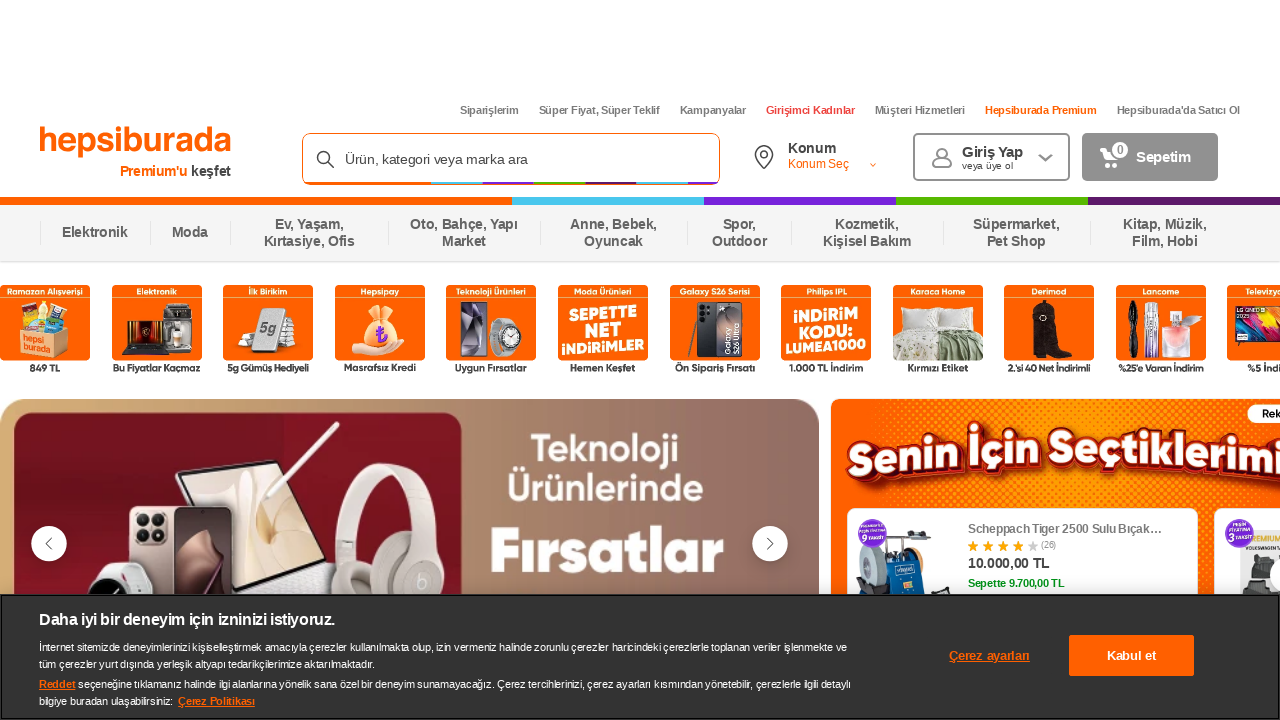